Tests scrolling functionality by scrolling down to the CYDEO link at the bottom of the page, then scrolling back up using Page Up key

Starting URL: https://practice.cydeo.com/

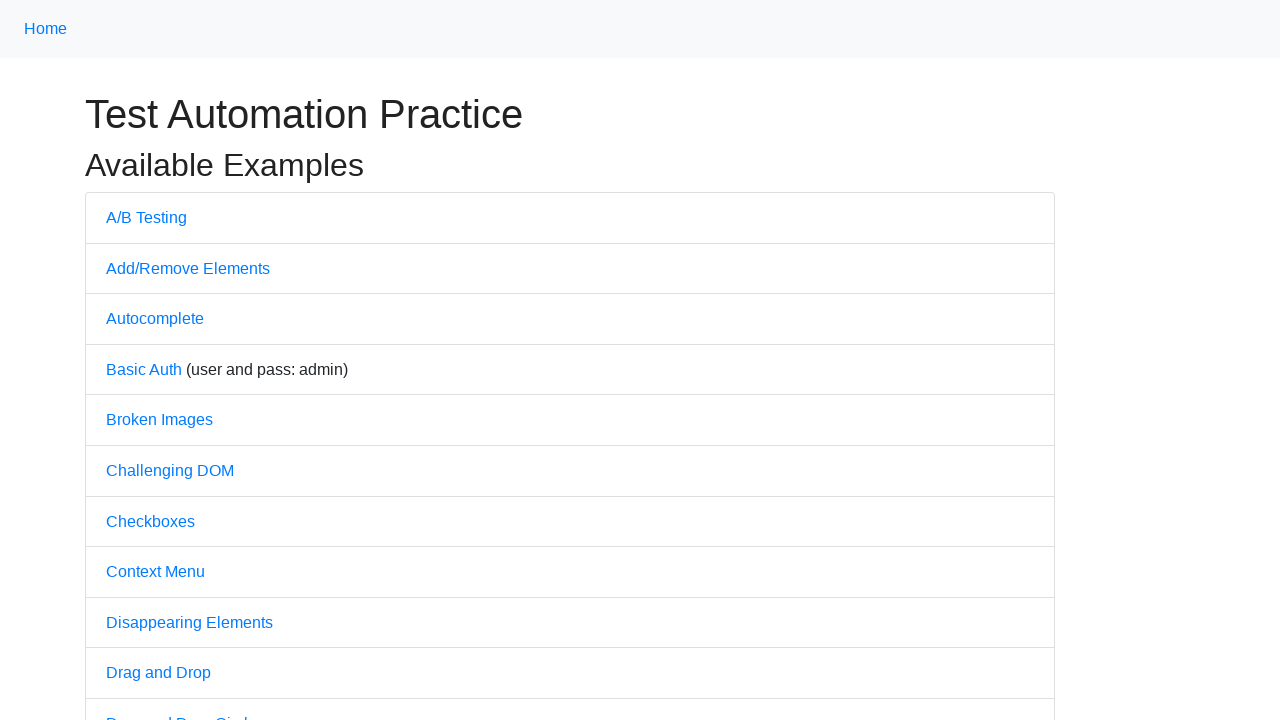

Page loaded with domcontentloaded state
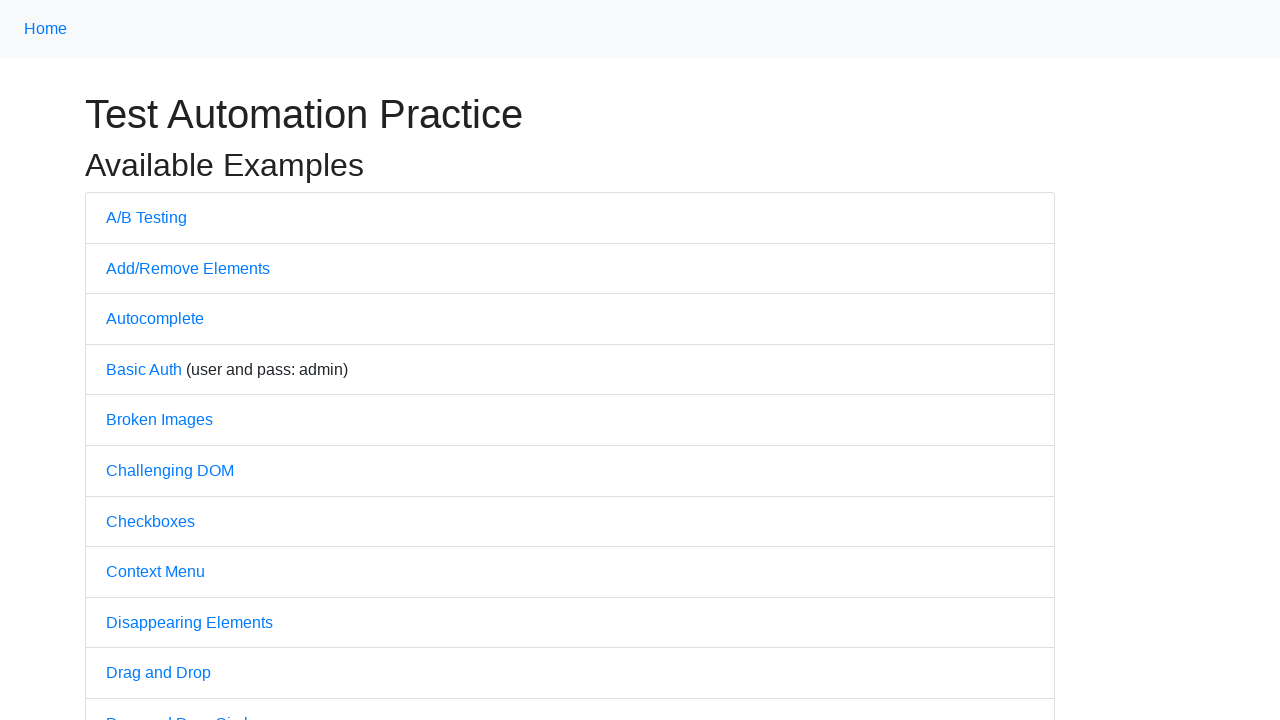

Located CYDEO link at bottom of page
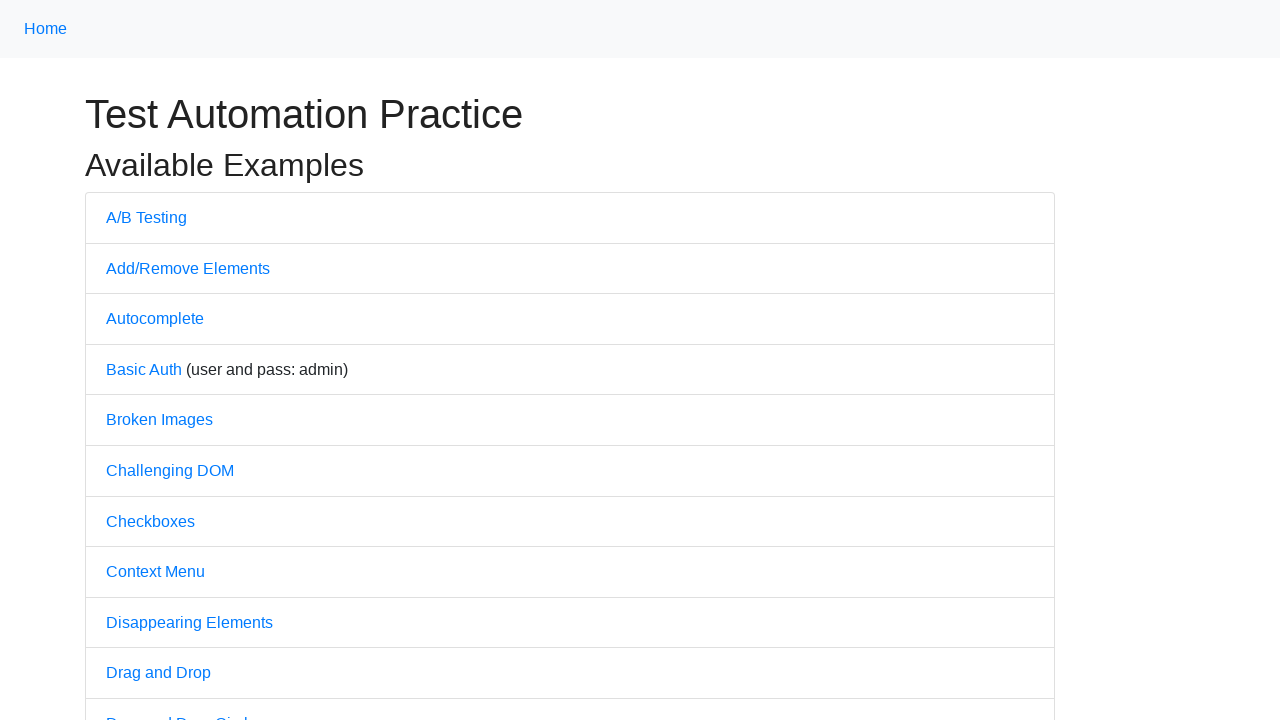

Scrolled down to CYDEO link
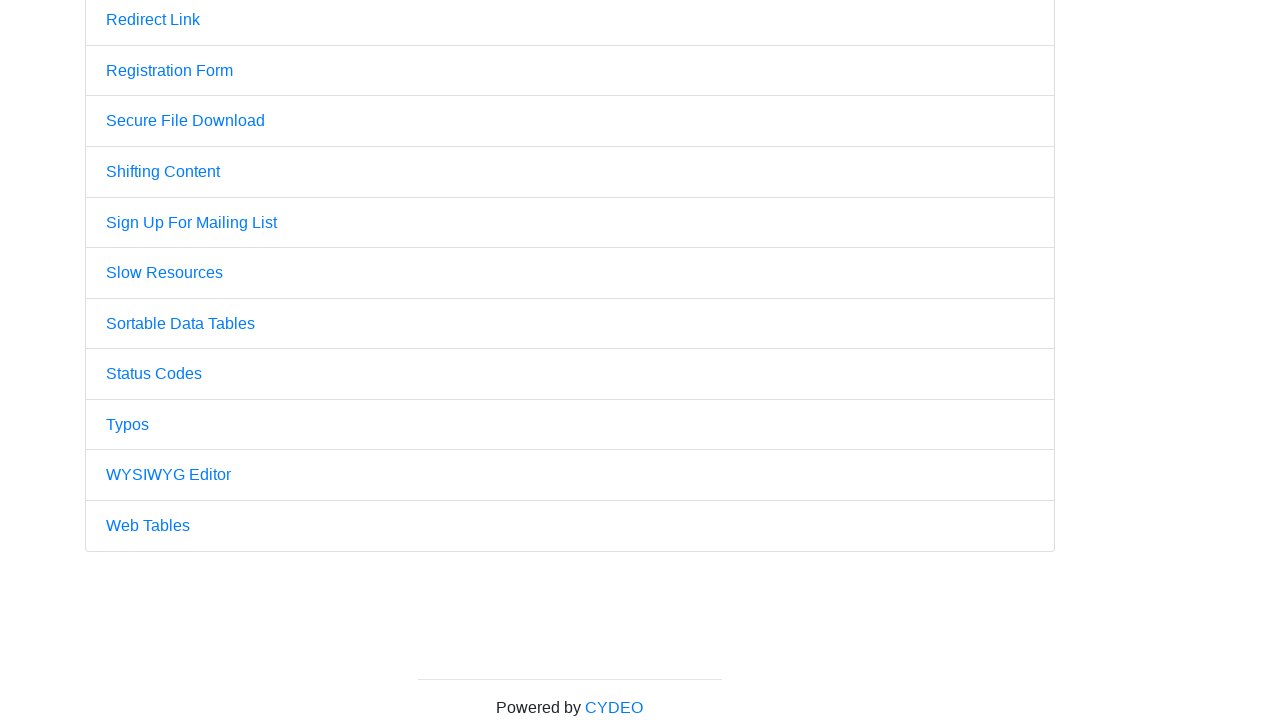

Scrolled back up using Page Up key
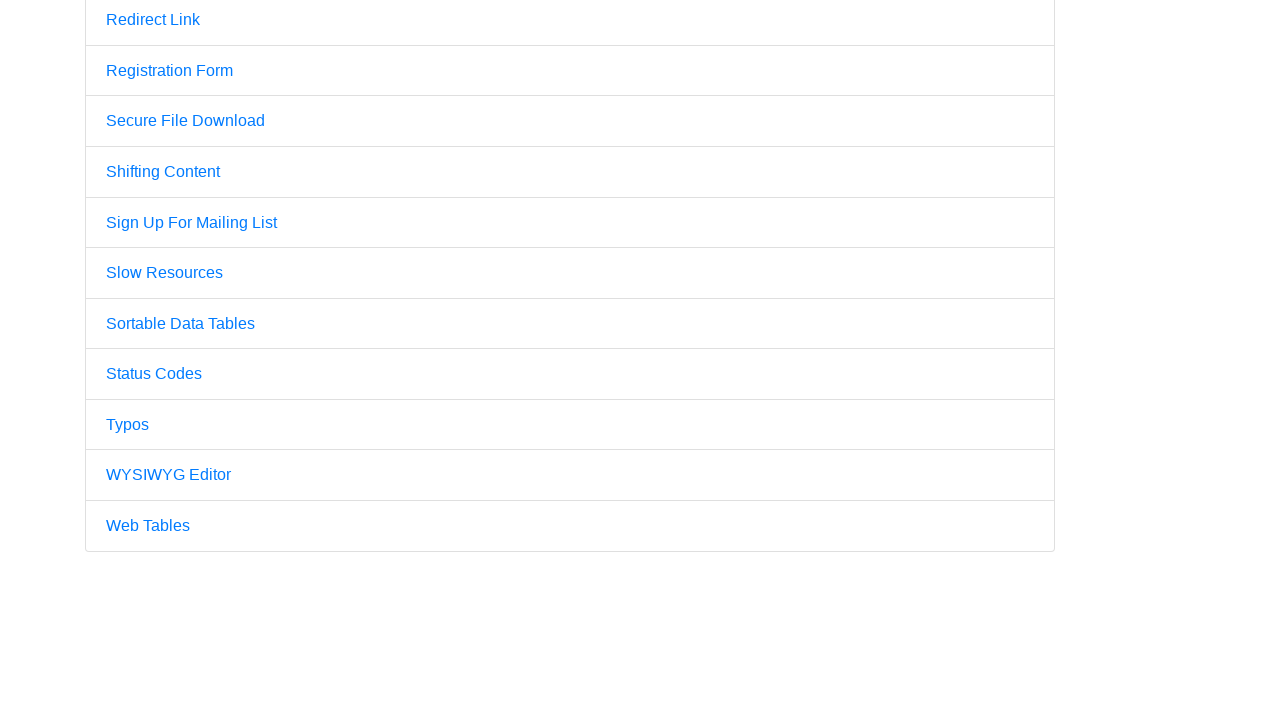

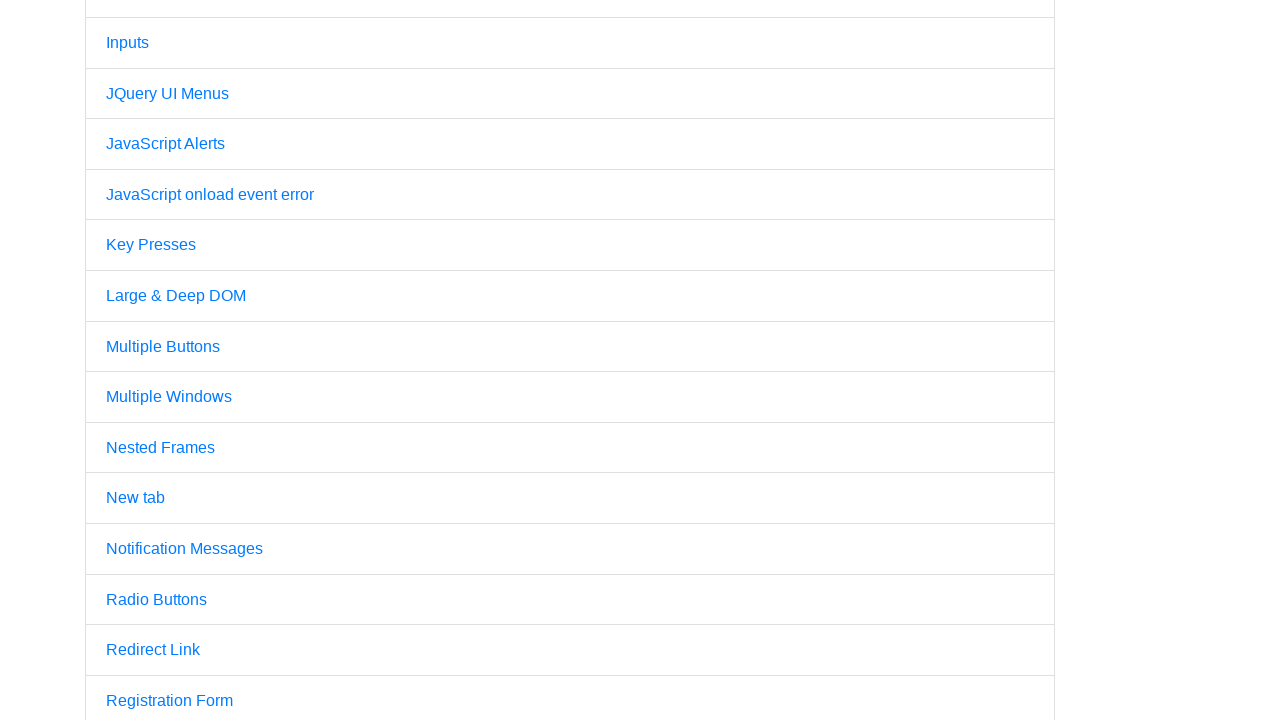